Tests a registration form by filling in required fields (first name, last name, email) and submitting the form, then verifies successful registration message appears.

Starting URL: http://suninjuly.github.io/registration1.html

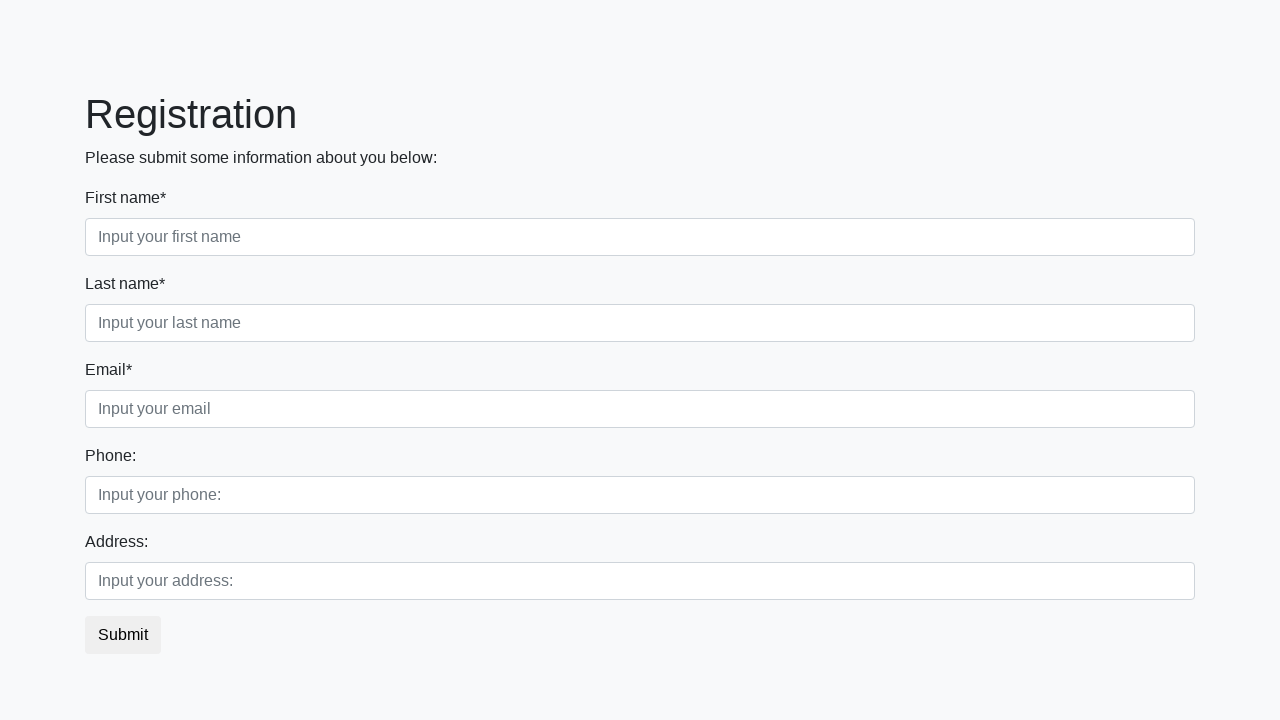

Filled first name field with 'Ivan' on .form-control.first:required
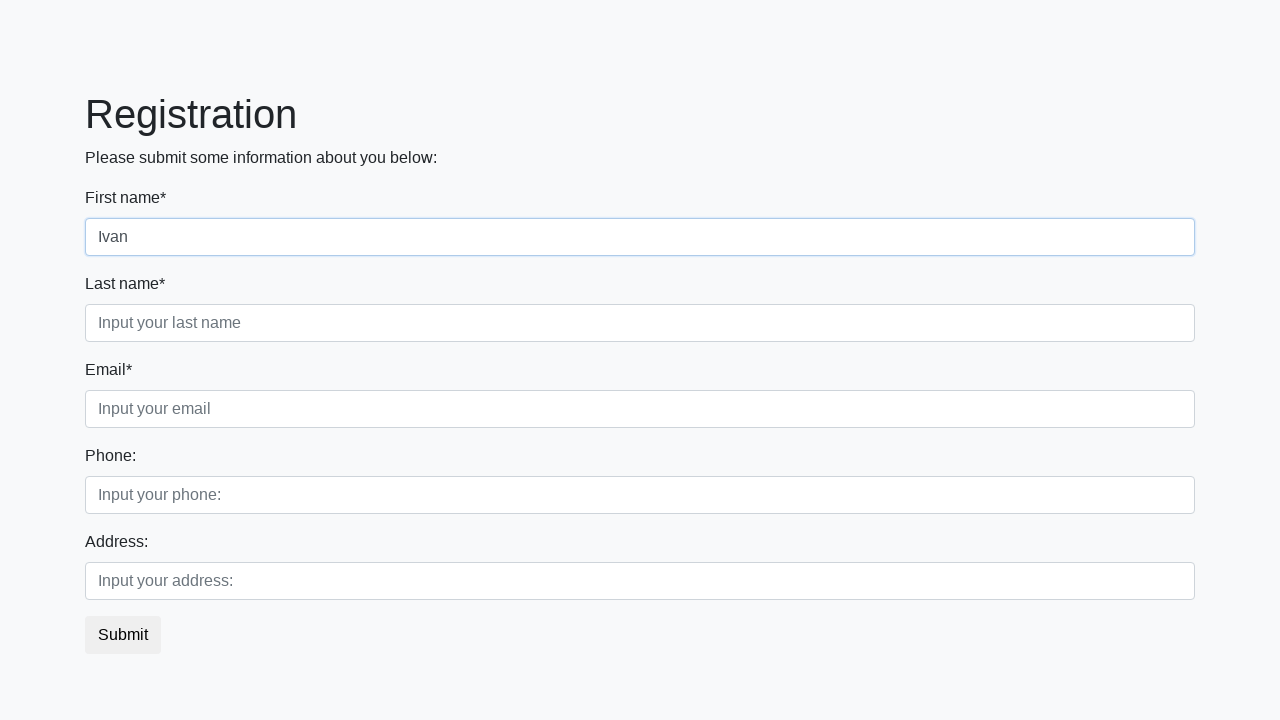

Filled last name field with 'Petrov' on .form-control.second:required
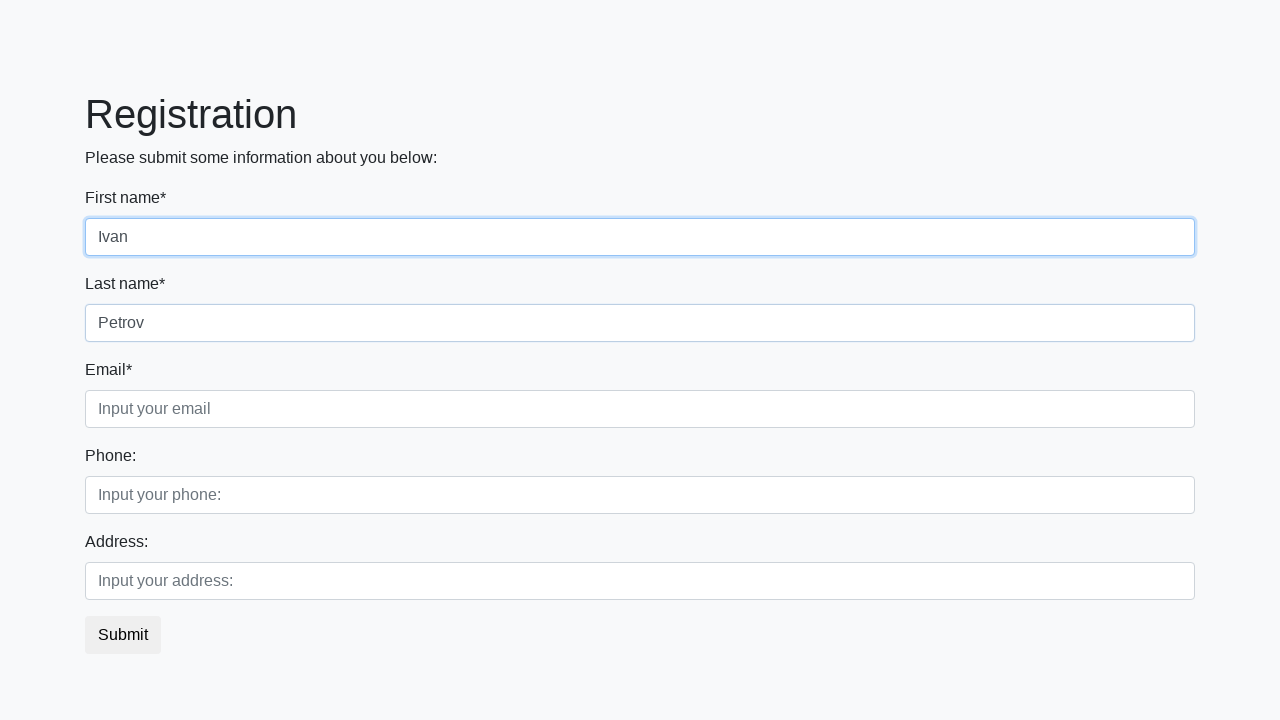

Filled email field with 'testuser@example.com' on .form-control.third:required
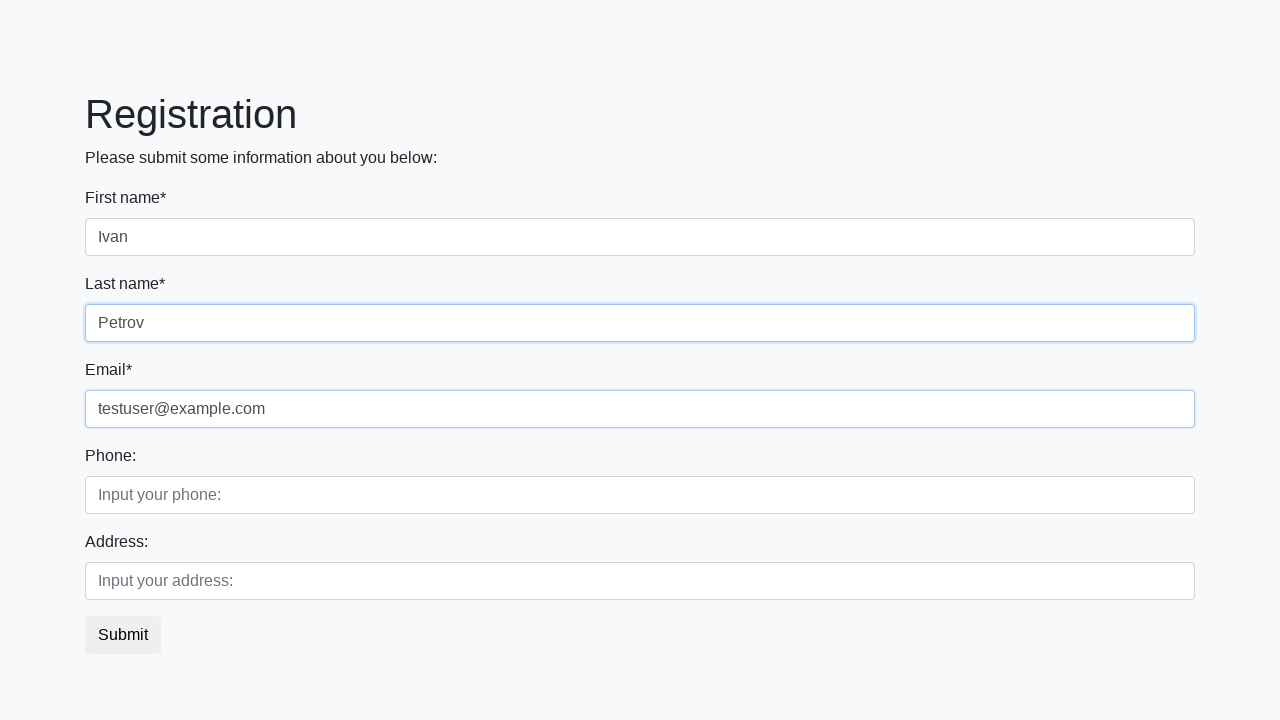

Clicked submit button to register at (123, 635) on button[type='submit']
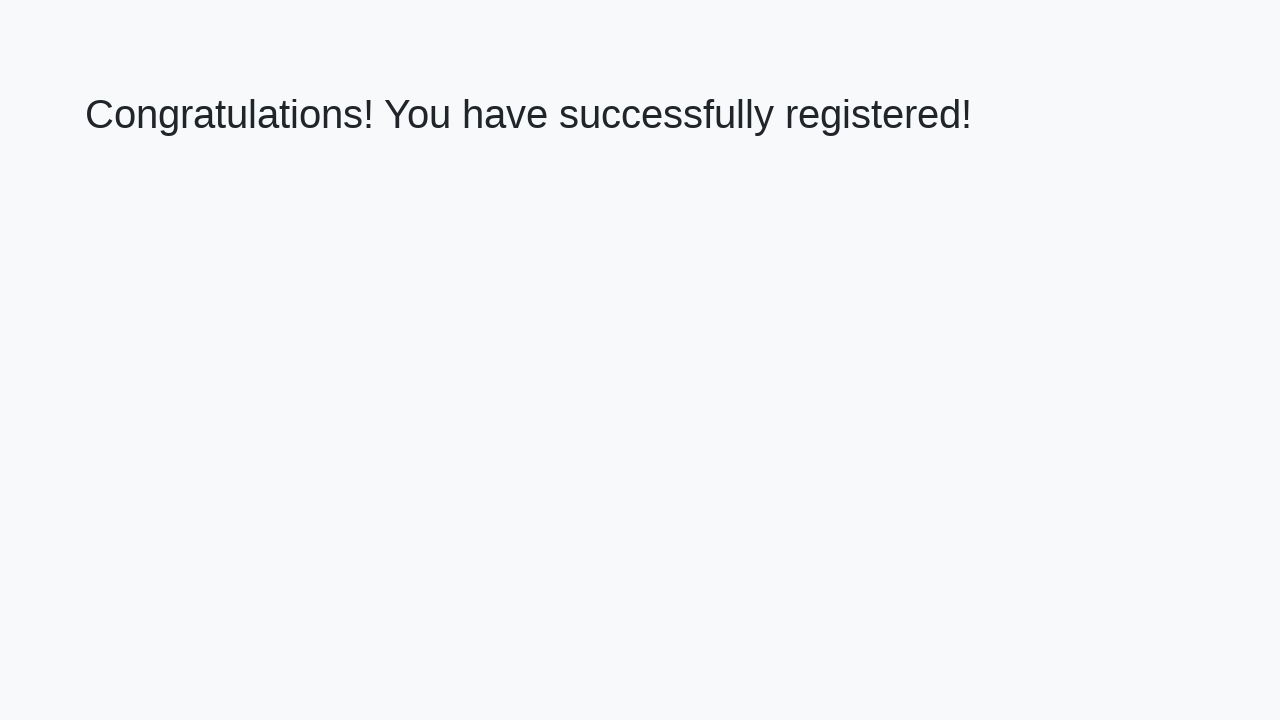

Registration page loaded with success message heading
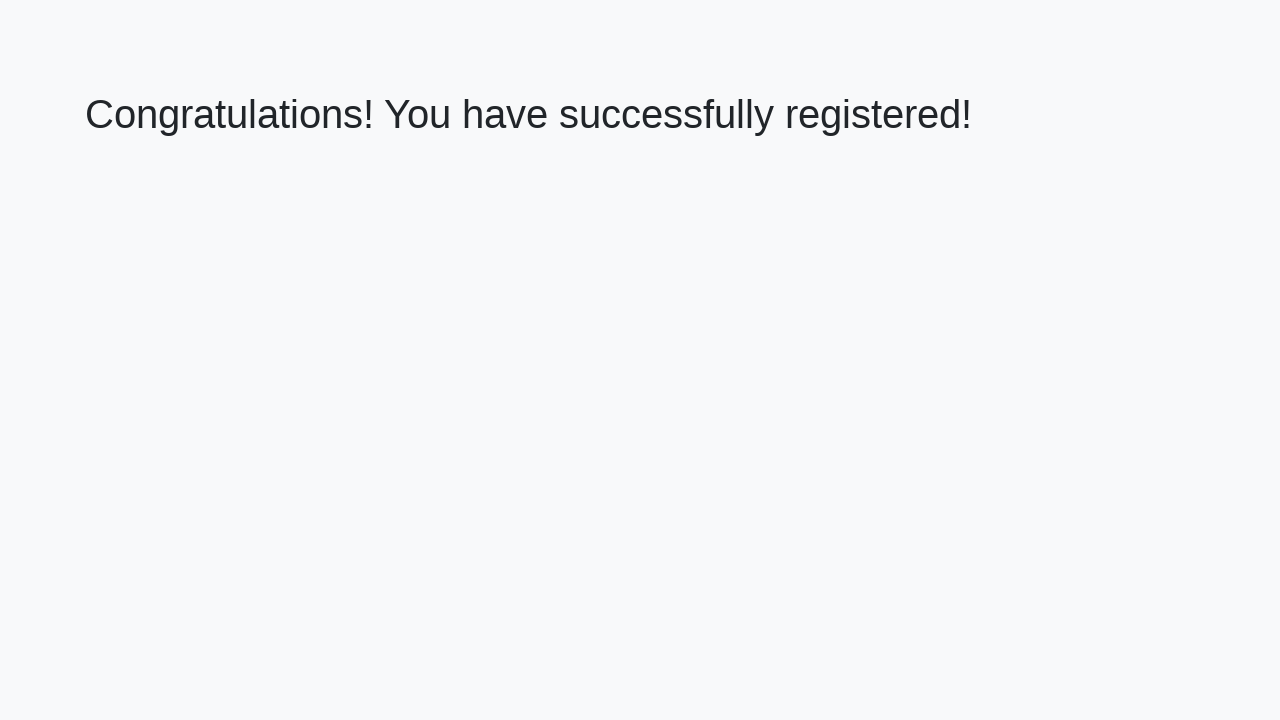

Retrieved success message text
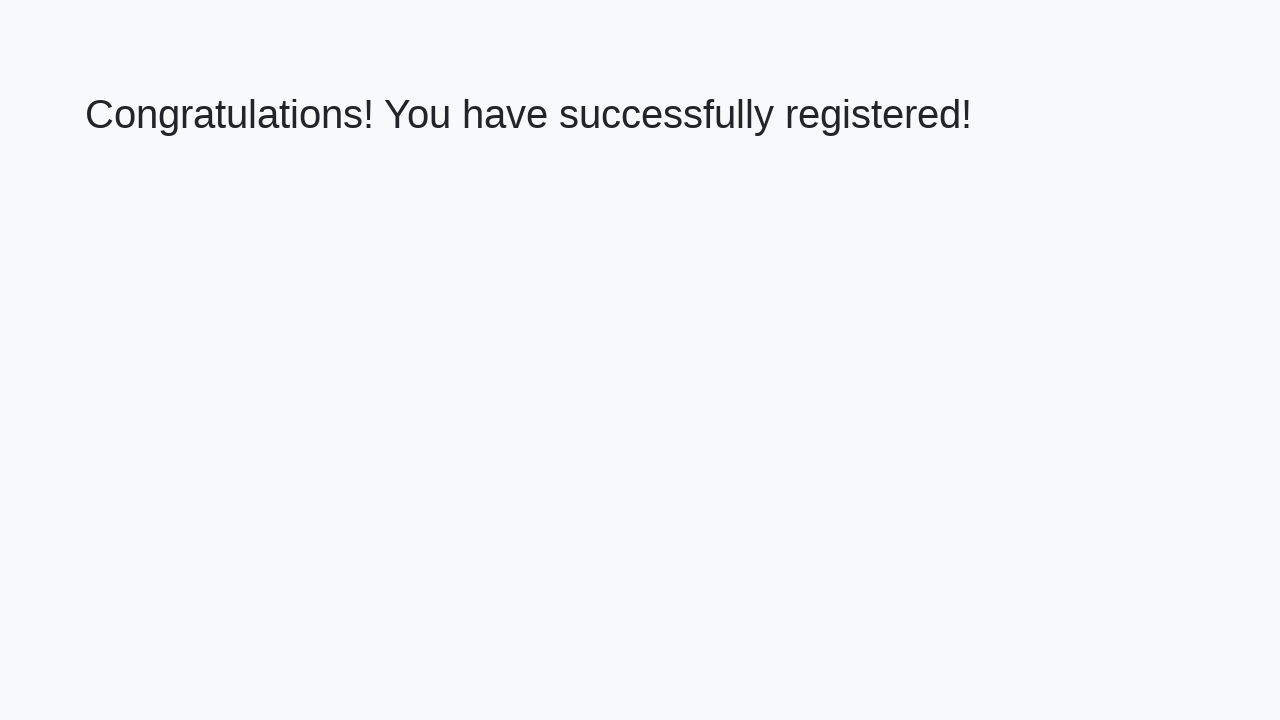

Verified success message: 'Congratulations! You have successfully registered!'
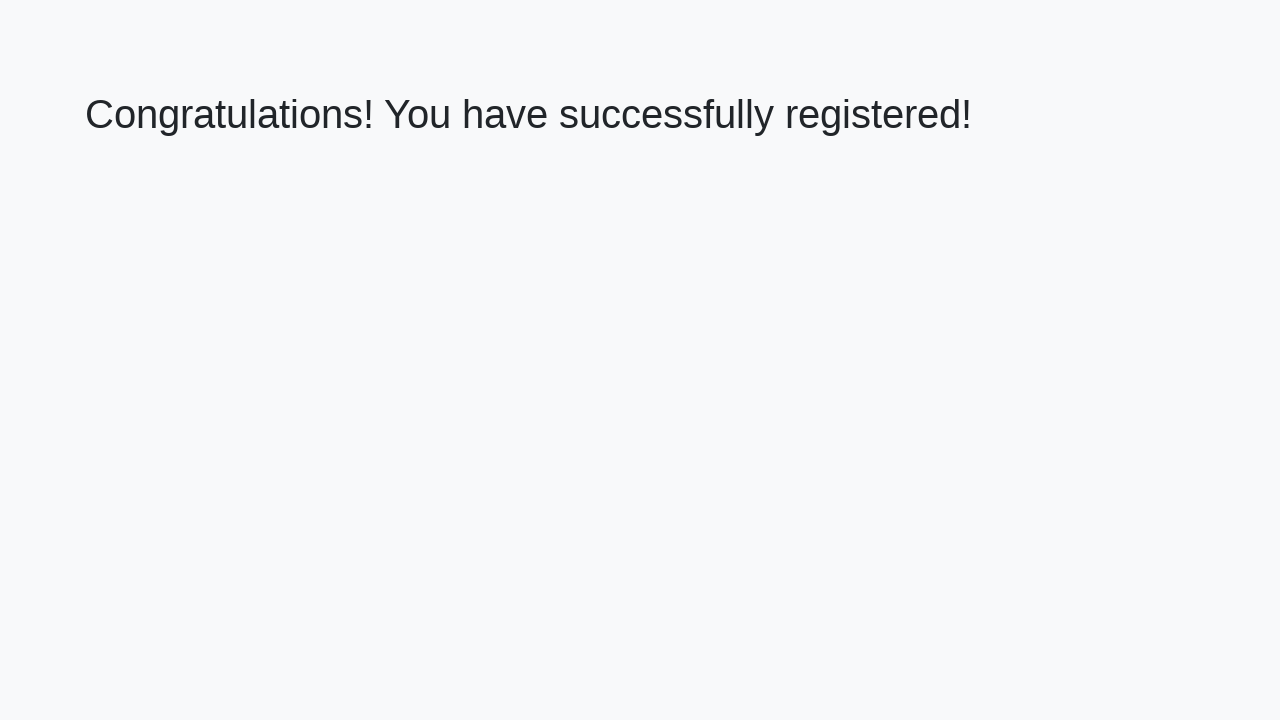

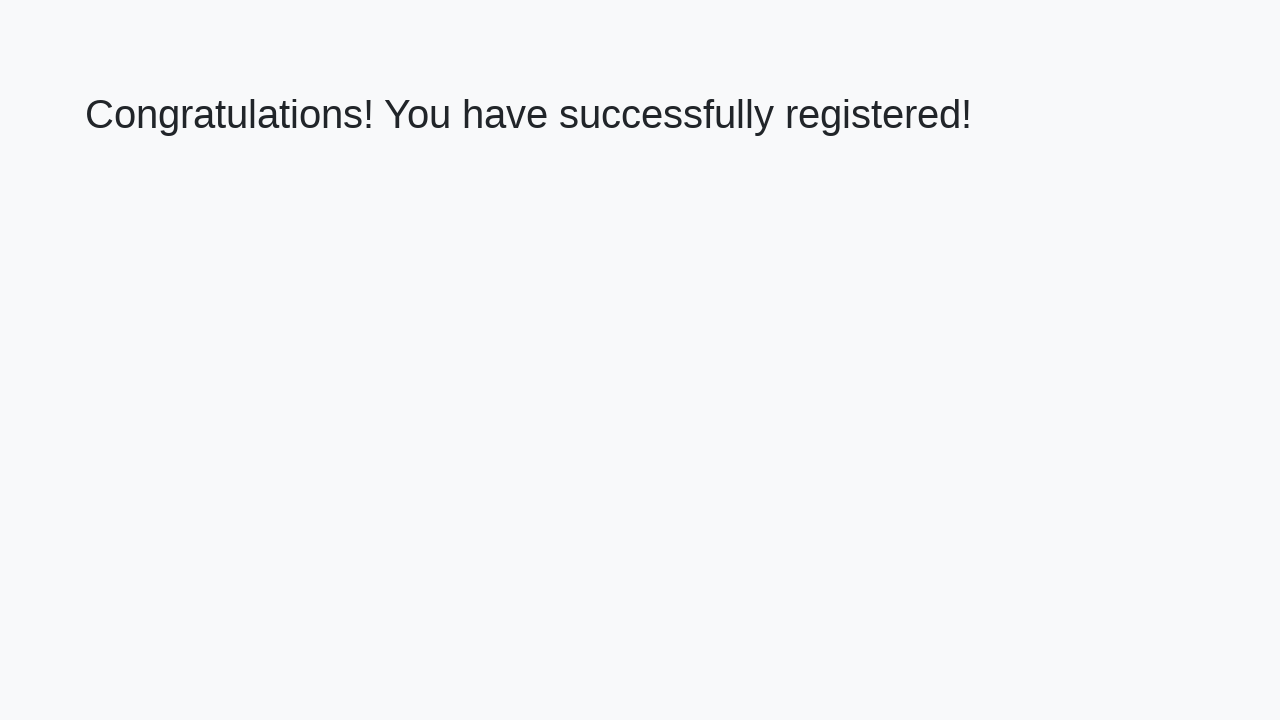